Tests the NIST Chemistry WebBook fluid properties form by filling in temperature range parameters and submitting to retrieve water thermophysical data.

Starting URL: https://webbook.nist.gov/cgi/fluid.cgi?ID=C7732185&TUnit=K&PUnit=atm&DUnit=kg%2Fm3&HUnit=kJ%2Fmol&WUnit=m%2Fs&VisUnit=Pa*s&STUnit=N%2Fm&Type=IsoBar&RefState=DEF&Action=Page

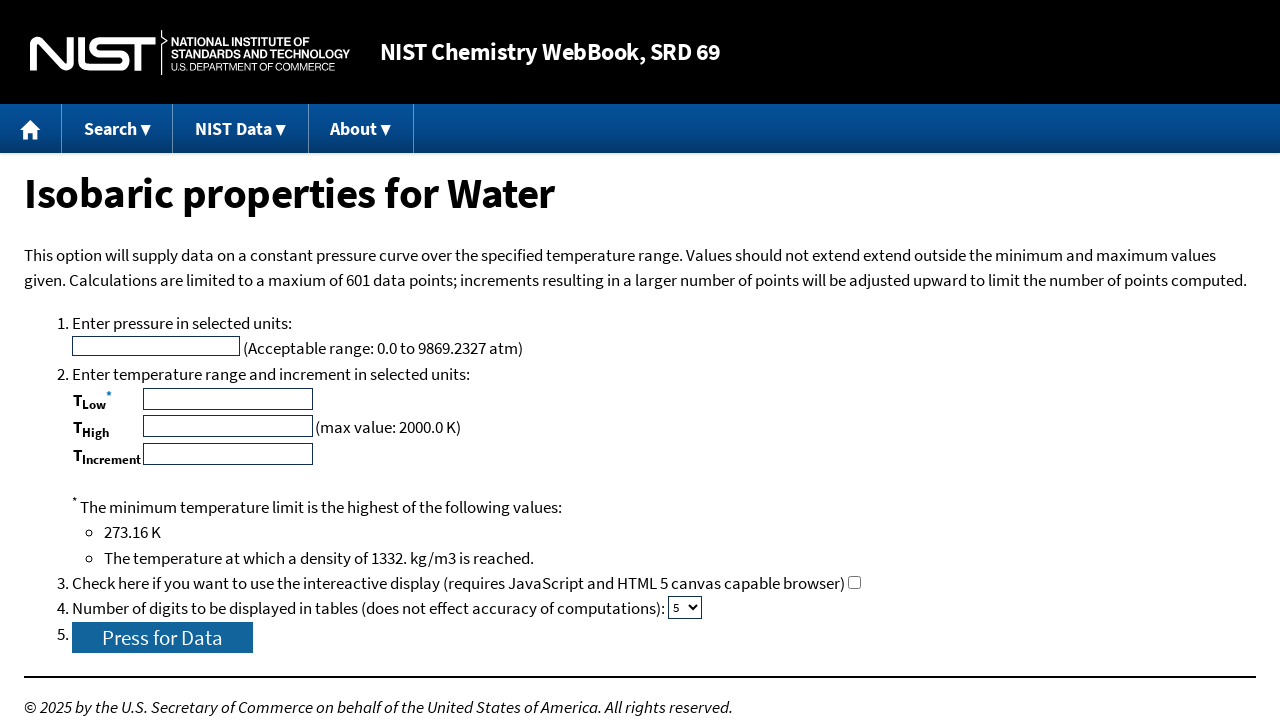

Filled low temperature field with 300 K on input[name='TLow']
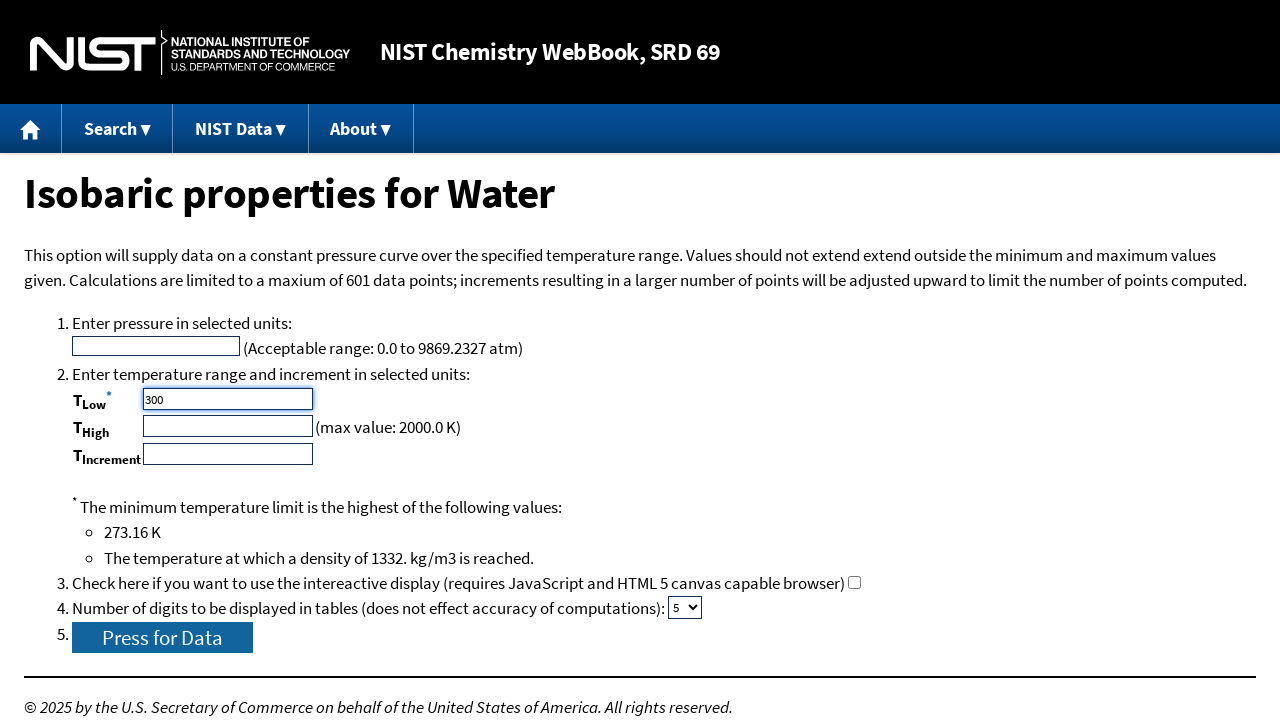

Filled high temperature field with 350 K on input[name='THigh']
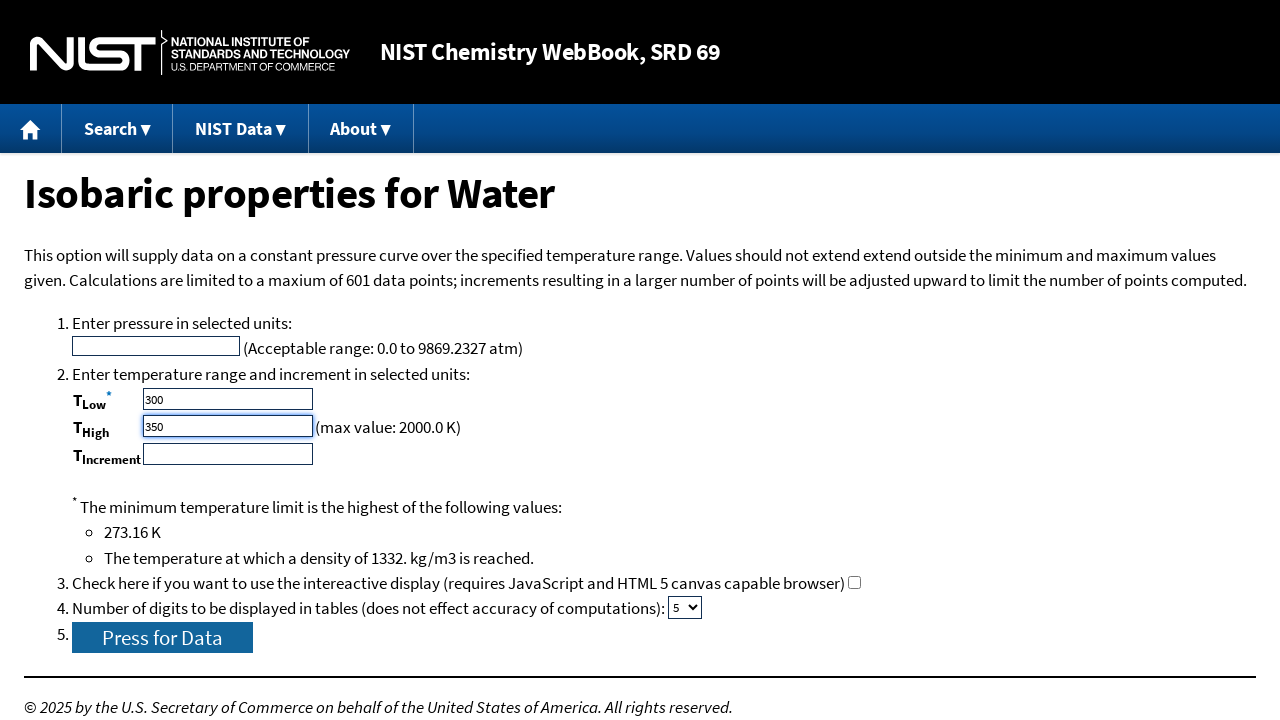

Filled pressure field with 1.0 atm on input[name='P']
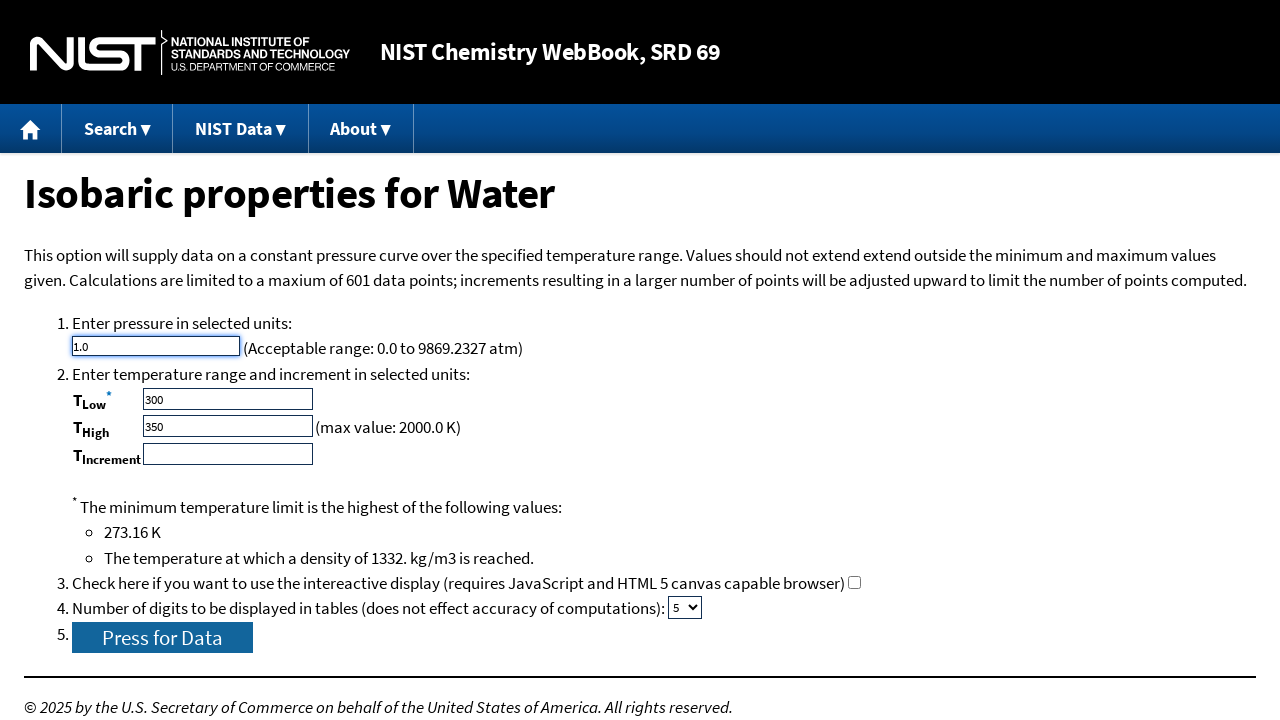

Filled temperature increment field with 1 K on input[name='TInc']
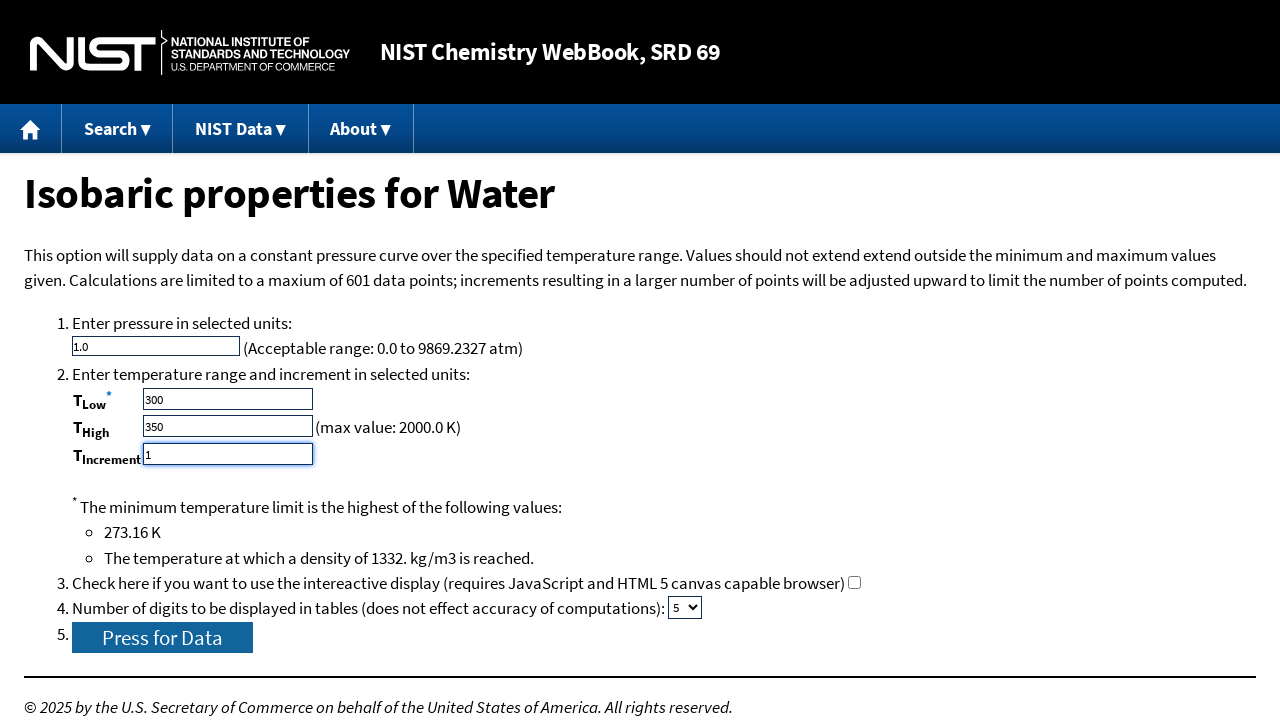

Clicked 'Press for Data' button to submit water thermophysical properties request at (162, 637) on input[type='submit'][value='Press for Data']
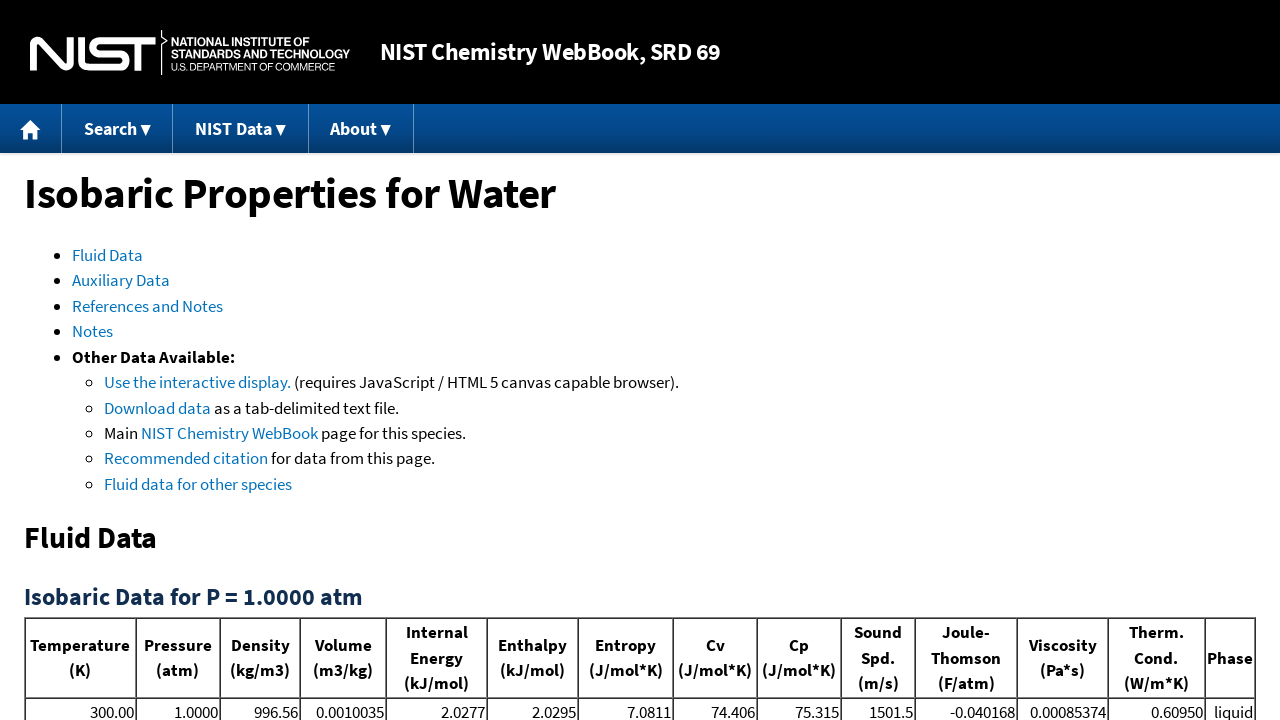

Water thermophysical data table loaded successfully
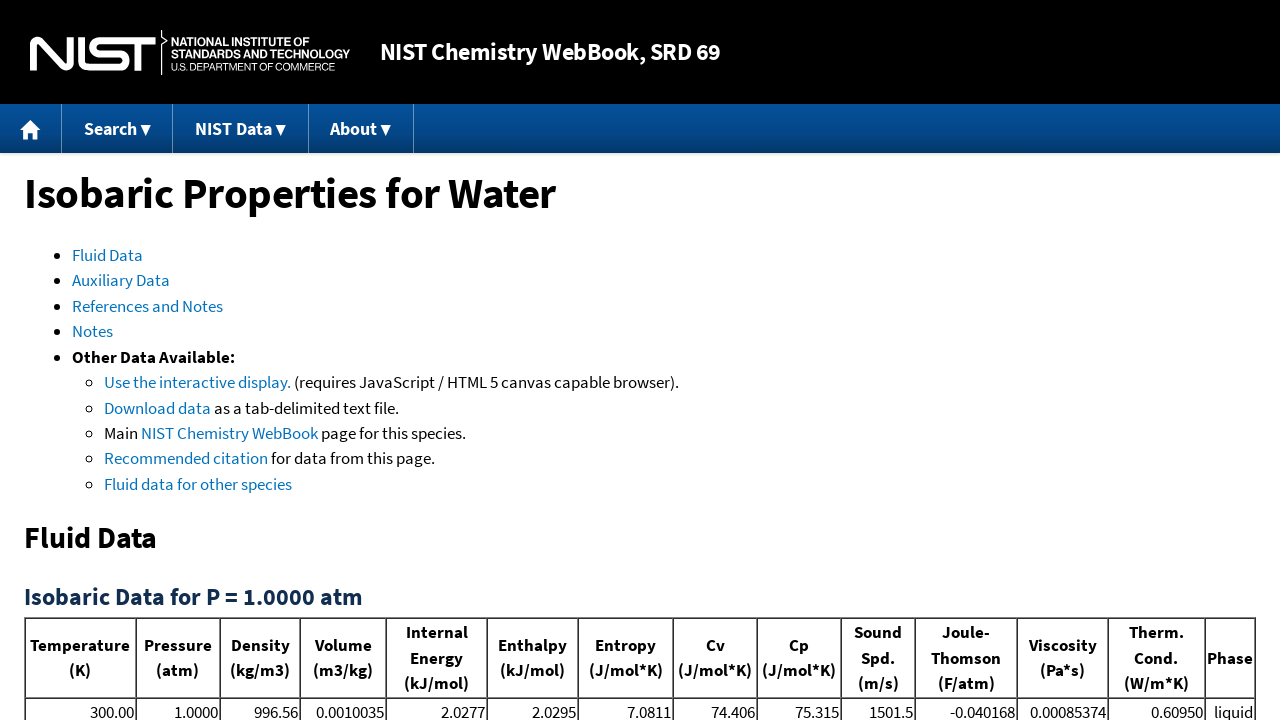

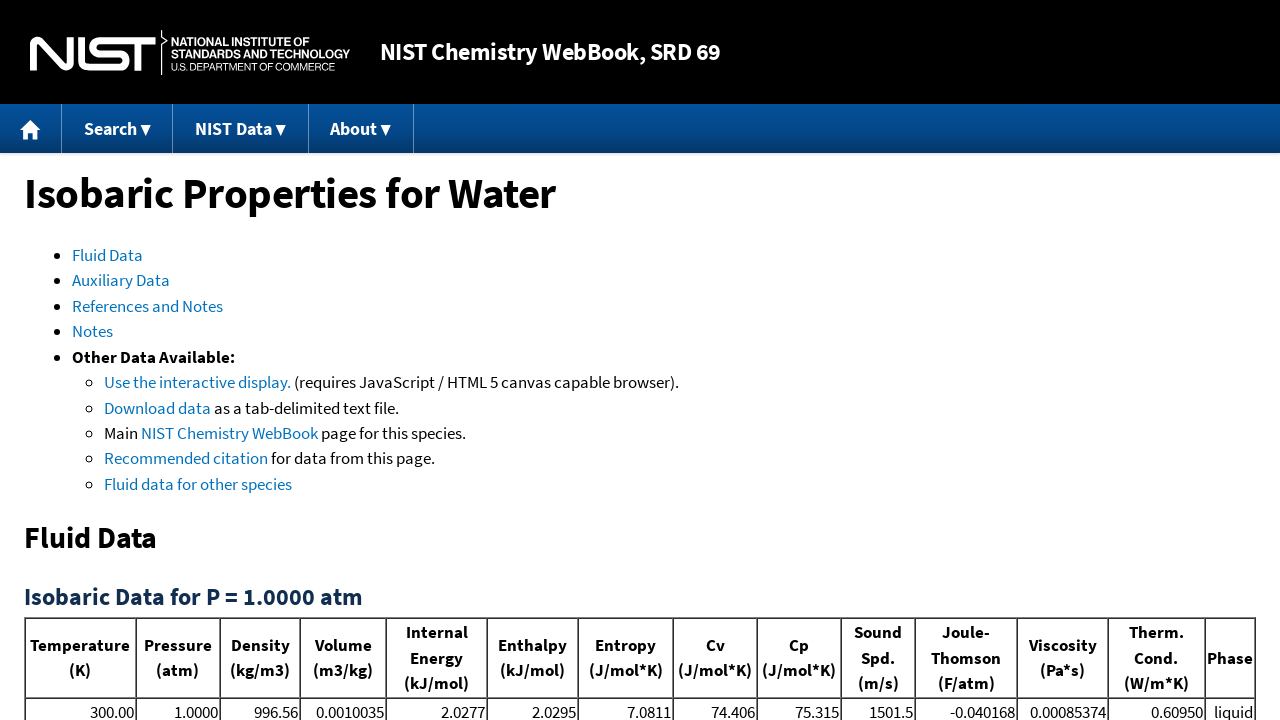